Tests a registration form by filling in first name, last name, email, phone, and address fields, then submitting and verifying the success message.

Starting URL: http://suninjuly.github.io/registration1.html

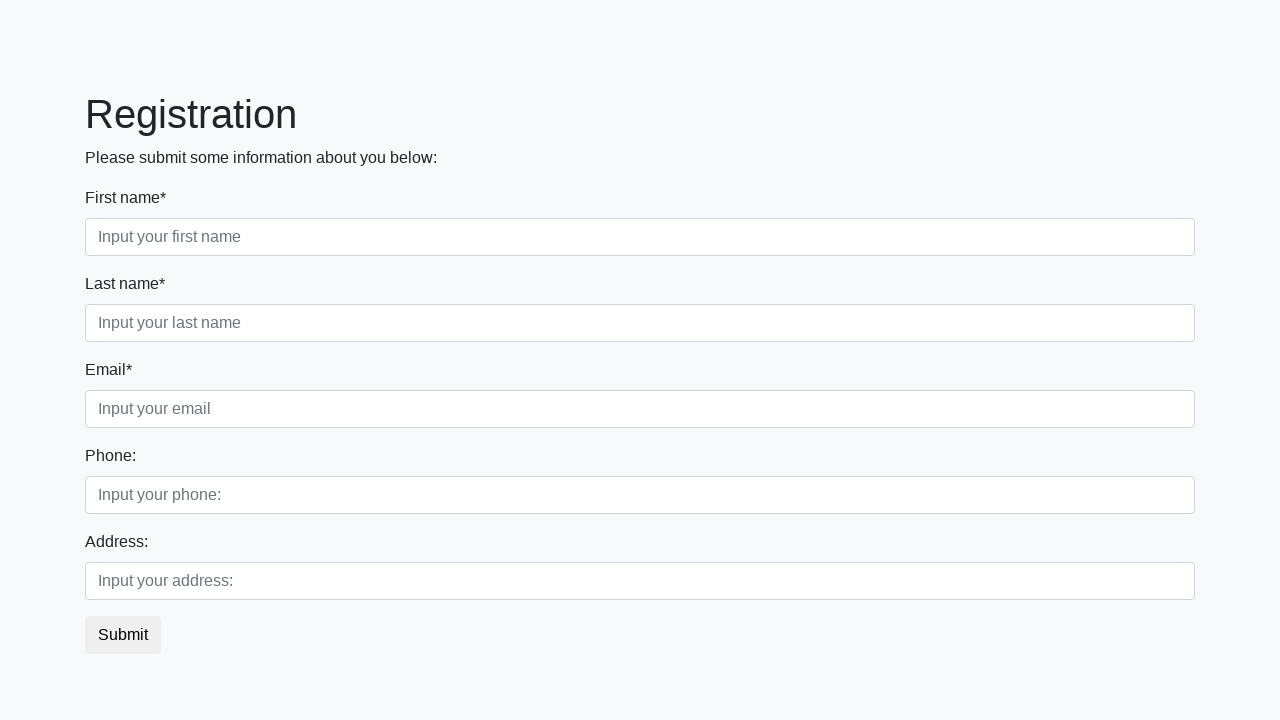

Filled first name field with 'Valery' on [placeholder='Input your first name']
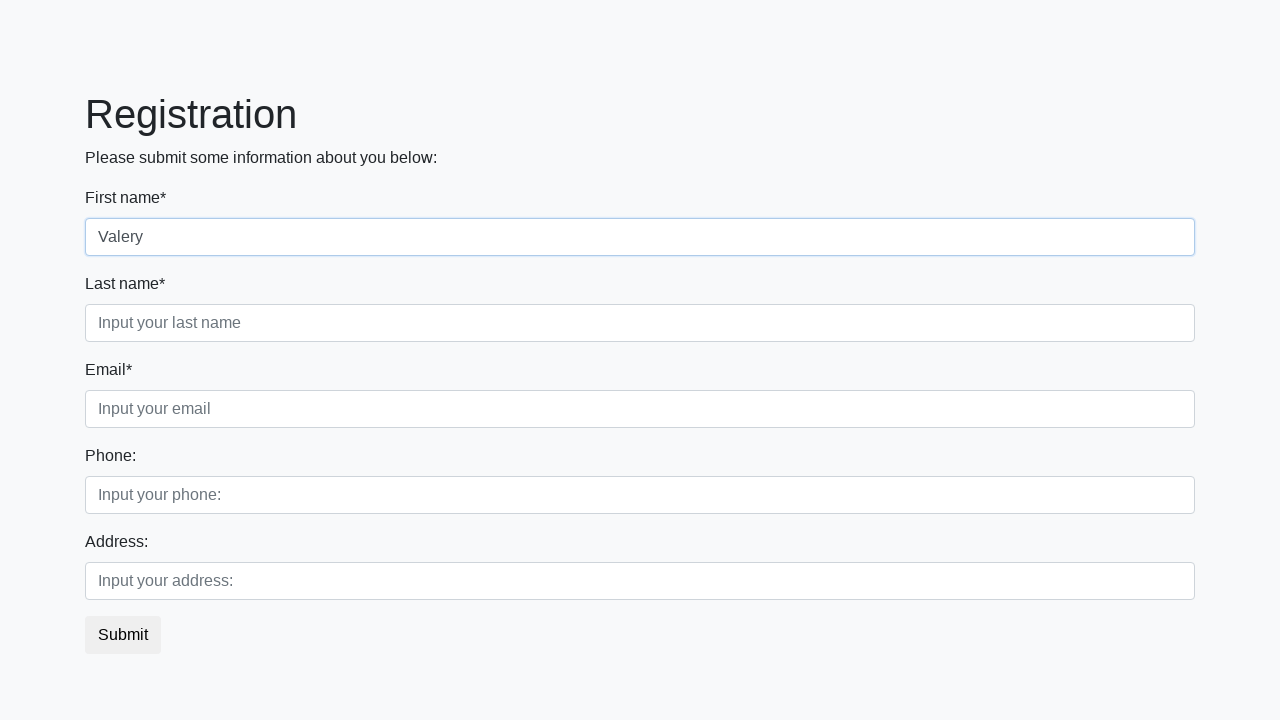

Filled last name field with 'Degtyar' on [placeholder='Input your last name']
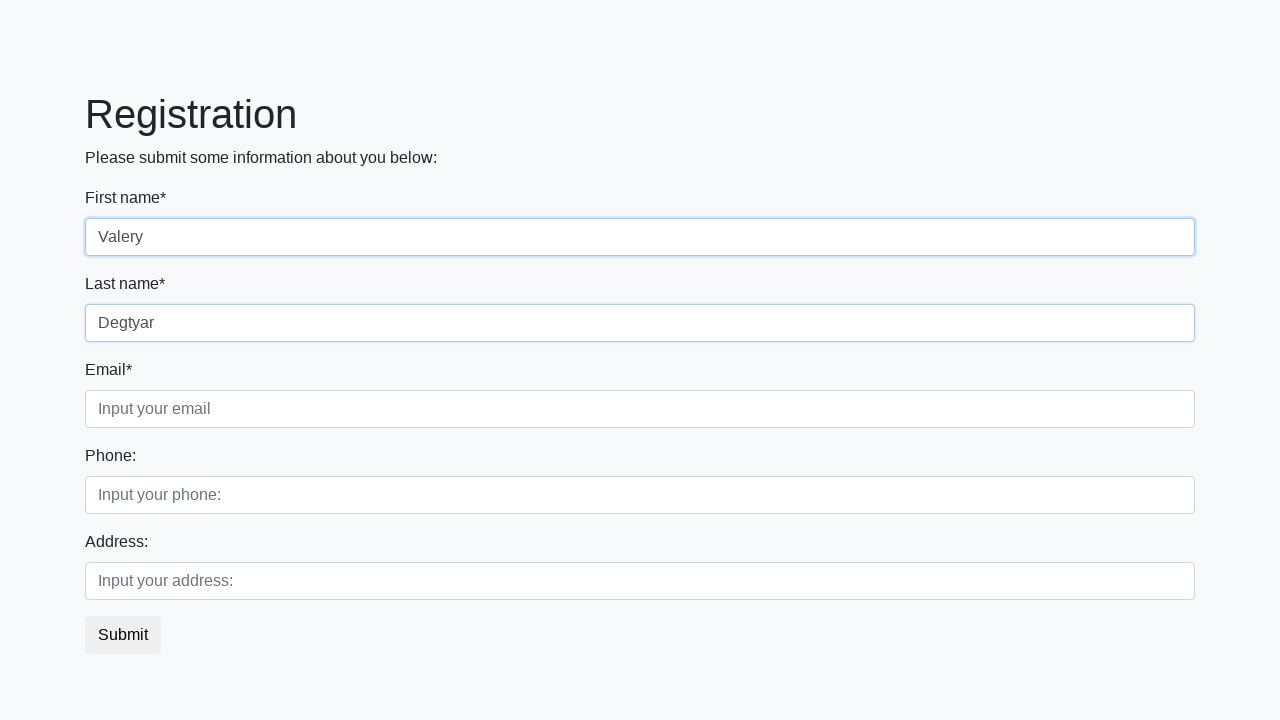

Filled email field with 'Smolensk@minsk.by' on [placeholder='Input your email']
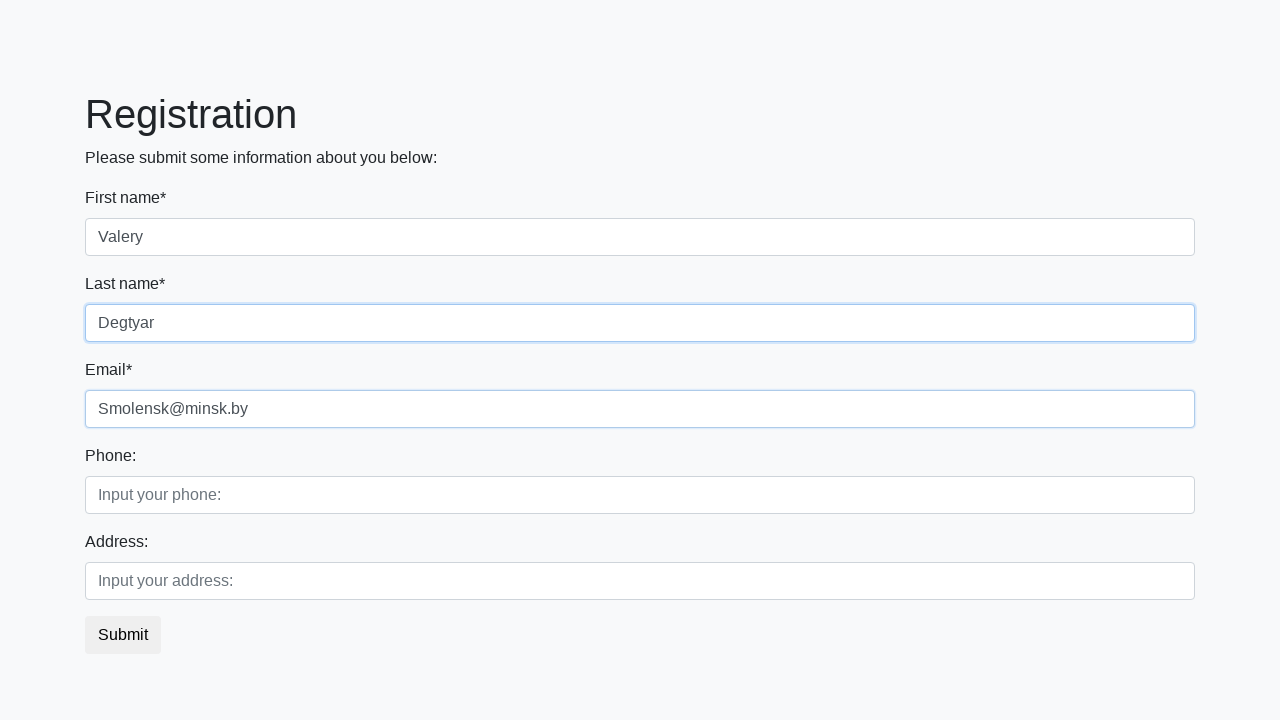

Filled phone field with '+375291230050' on [placeholder='Input your phone:']
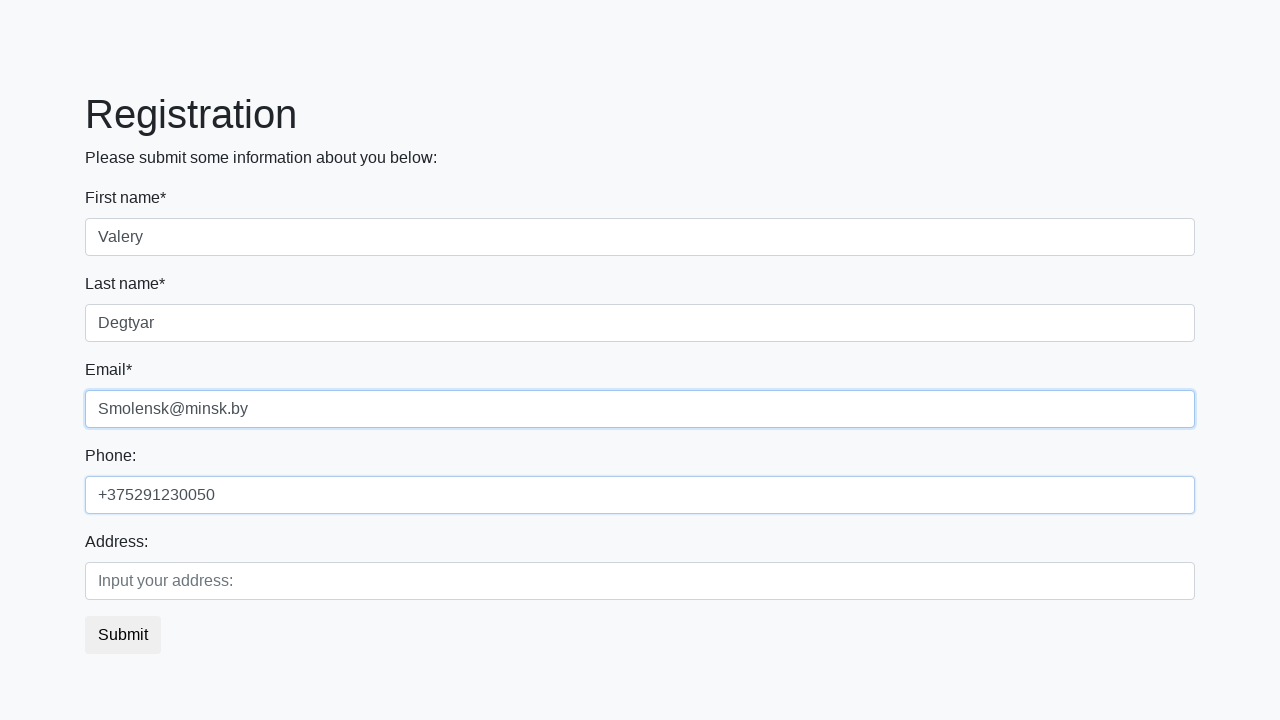

Filled address field with 'Veselovo' on [placeholder='Input your address:']
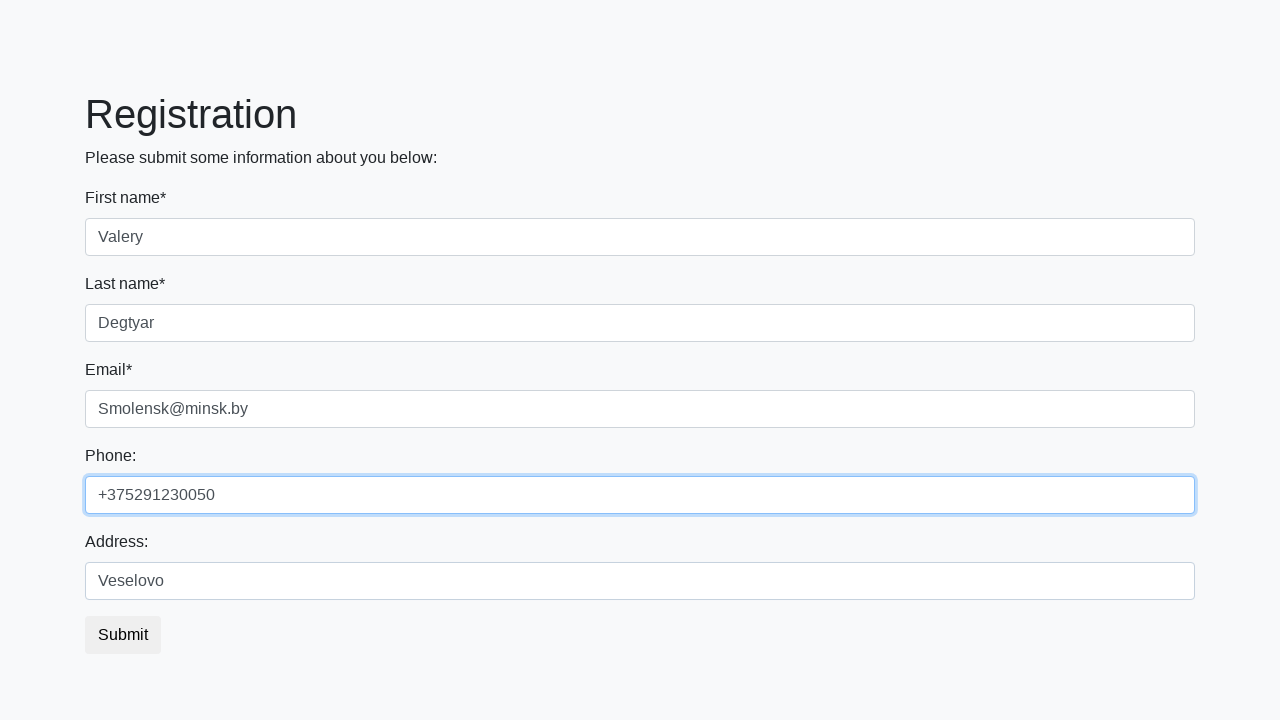

Clicked submit button to register at (123, 635) on button[type='submit']
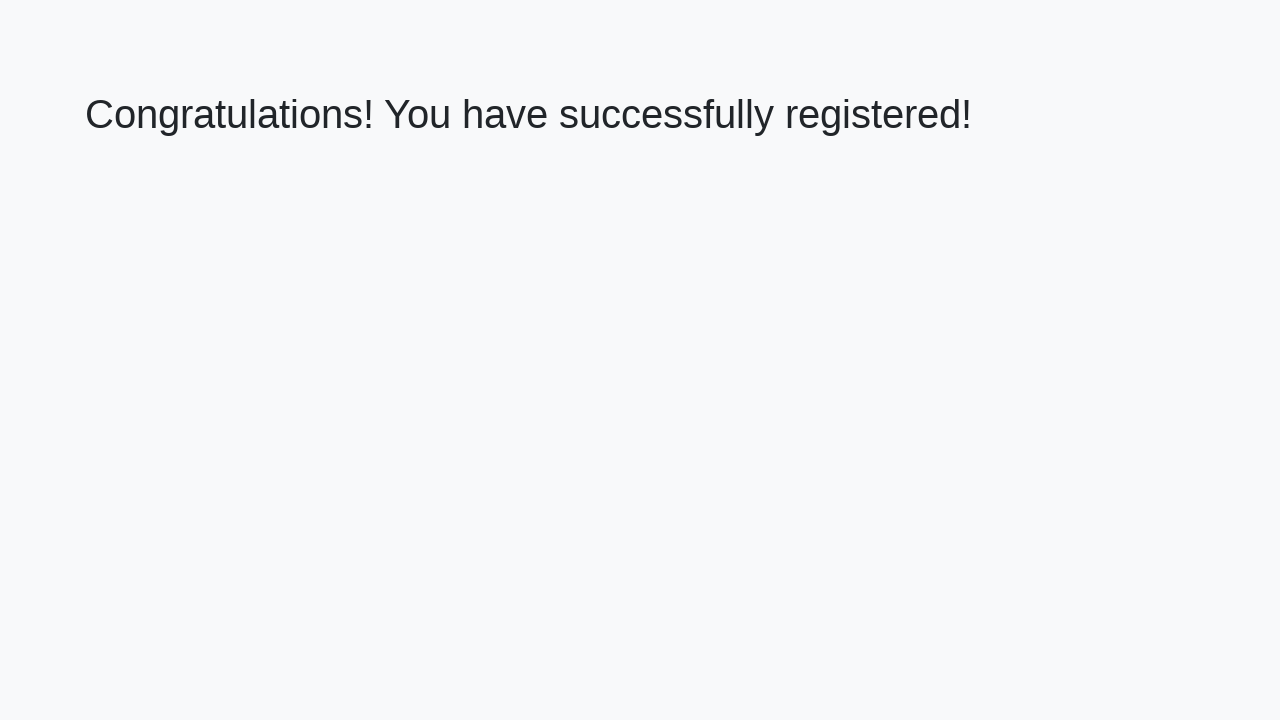

Success message appeared on page
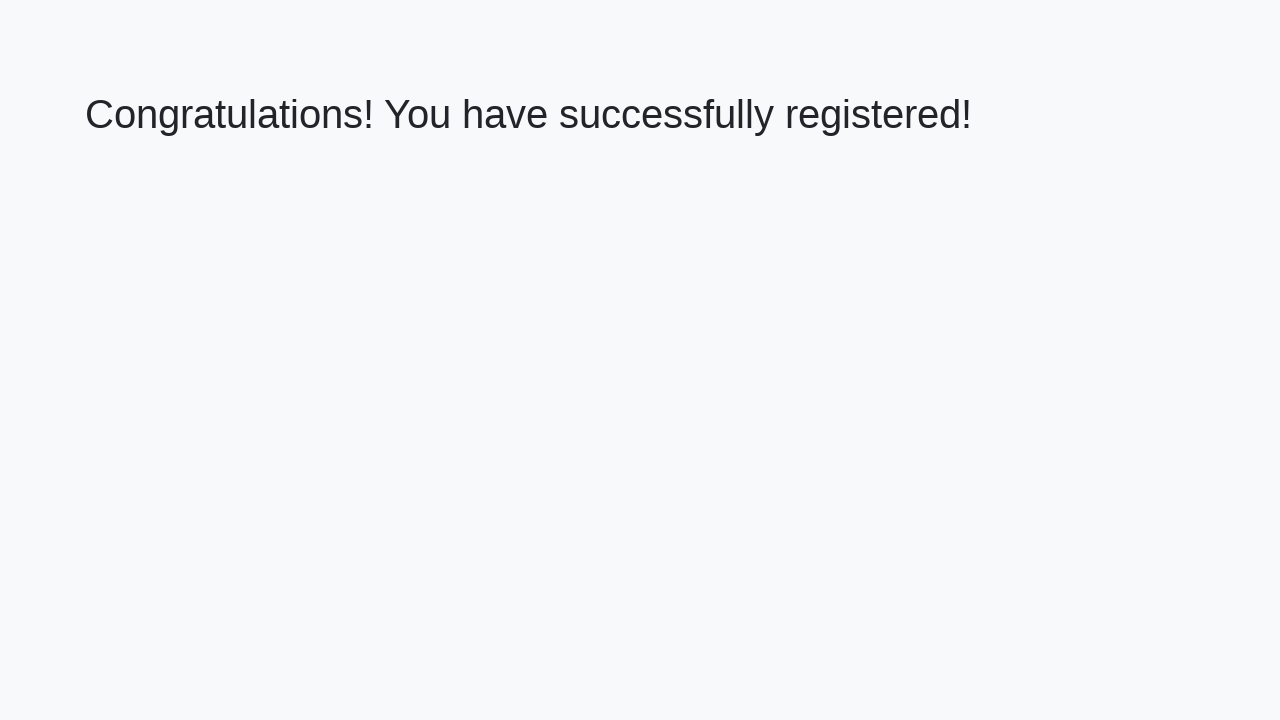

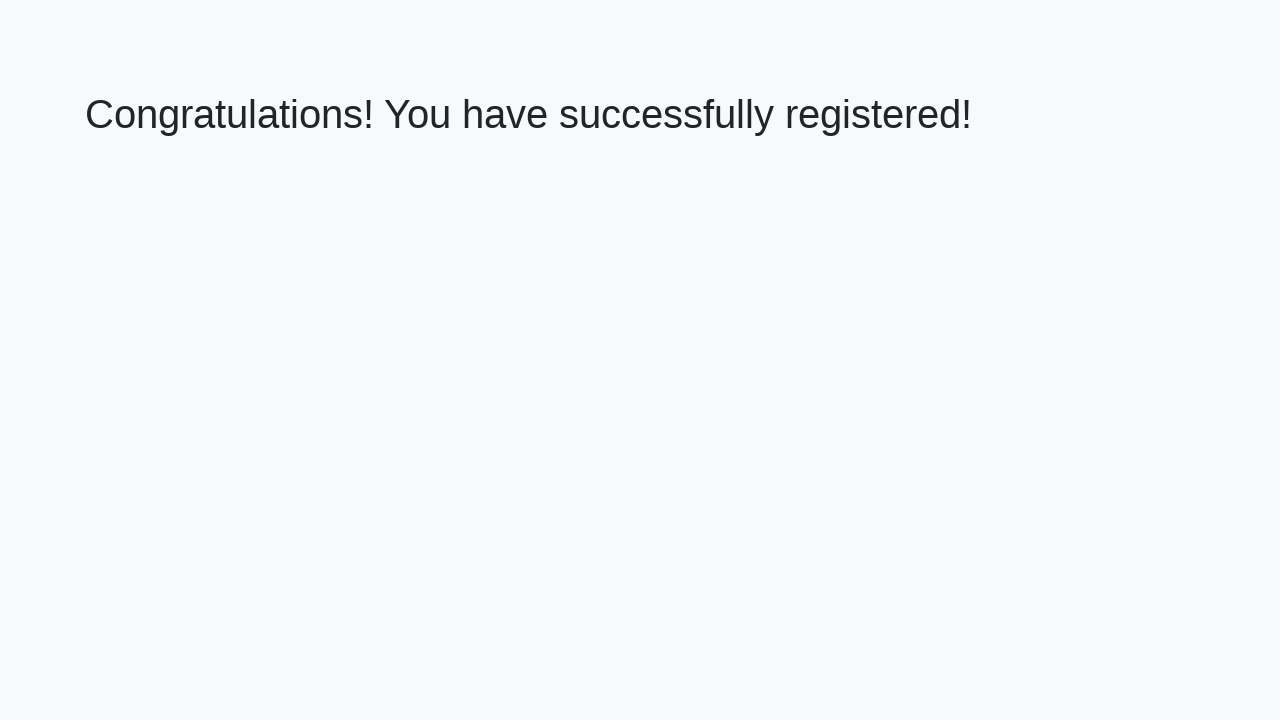